Tests various checkbox interactions including clicking checkboxes, toggle switches, and verifying disabled states on a checkbox demo page

Starting URL: https://leafground.com/checkbox.xhtml

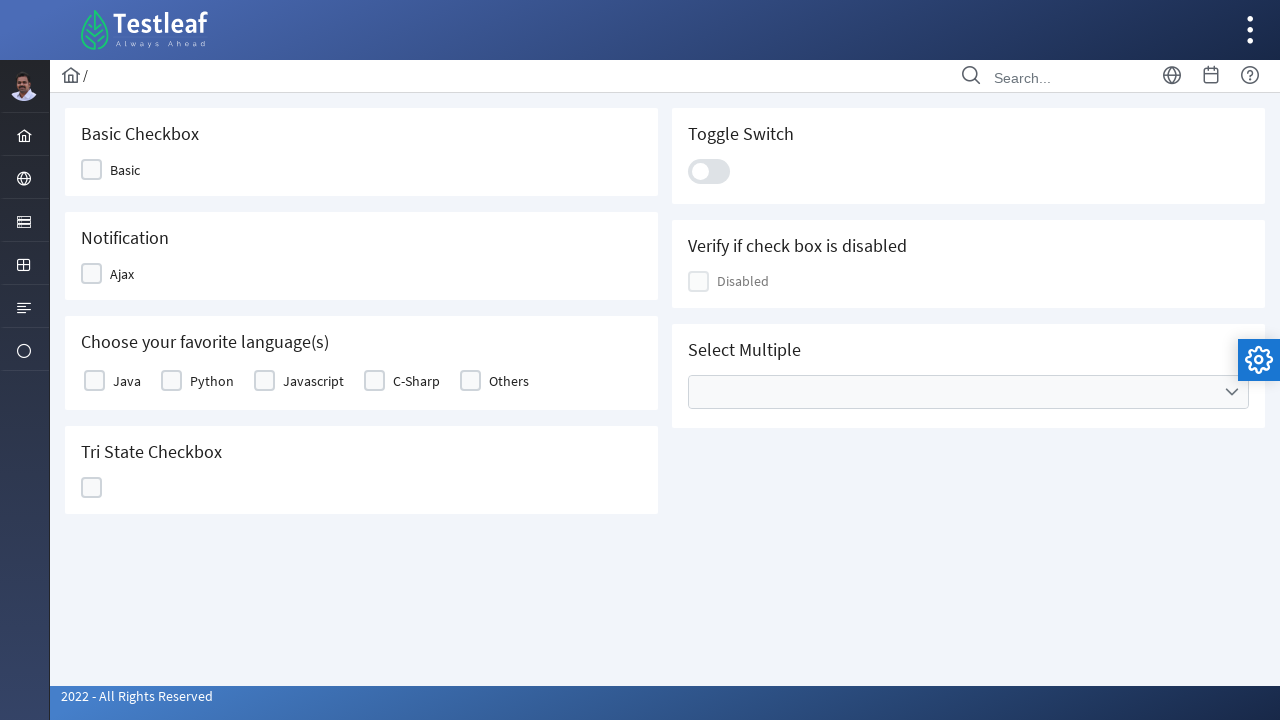

Clicked checkbox to check it at (92, 170) on (//*[@id='j_idt87:j_idt89']//child::div)[last()]
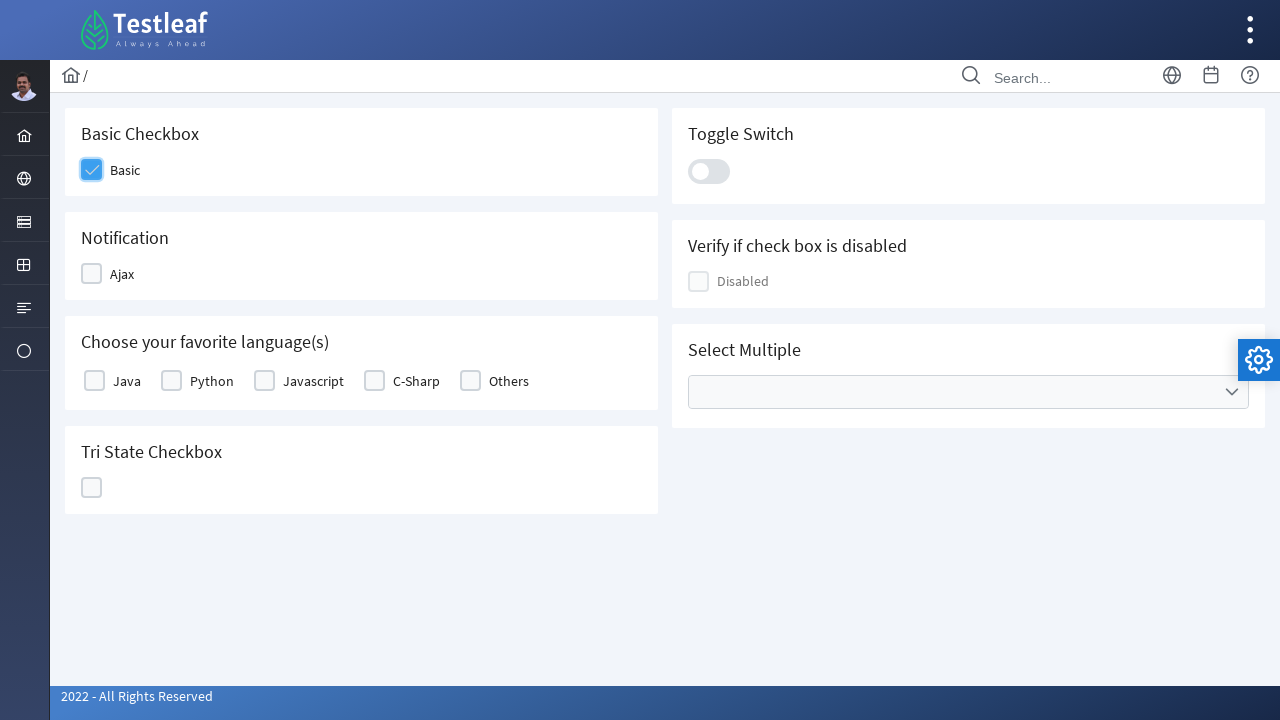

Waited 1 second
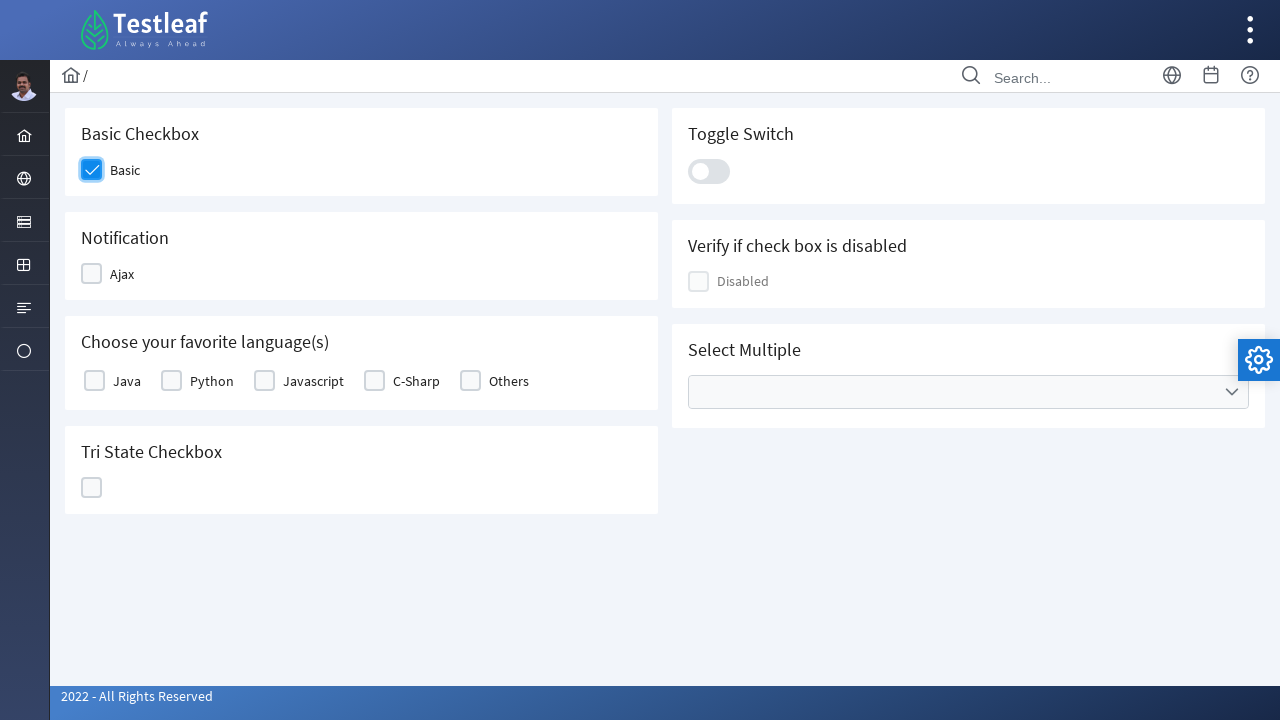

Clicked checkbox to uncheck it at (92, 170) on (//*[@id='j_idt87:j_idt89']//child::div)[last()]
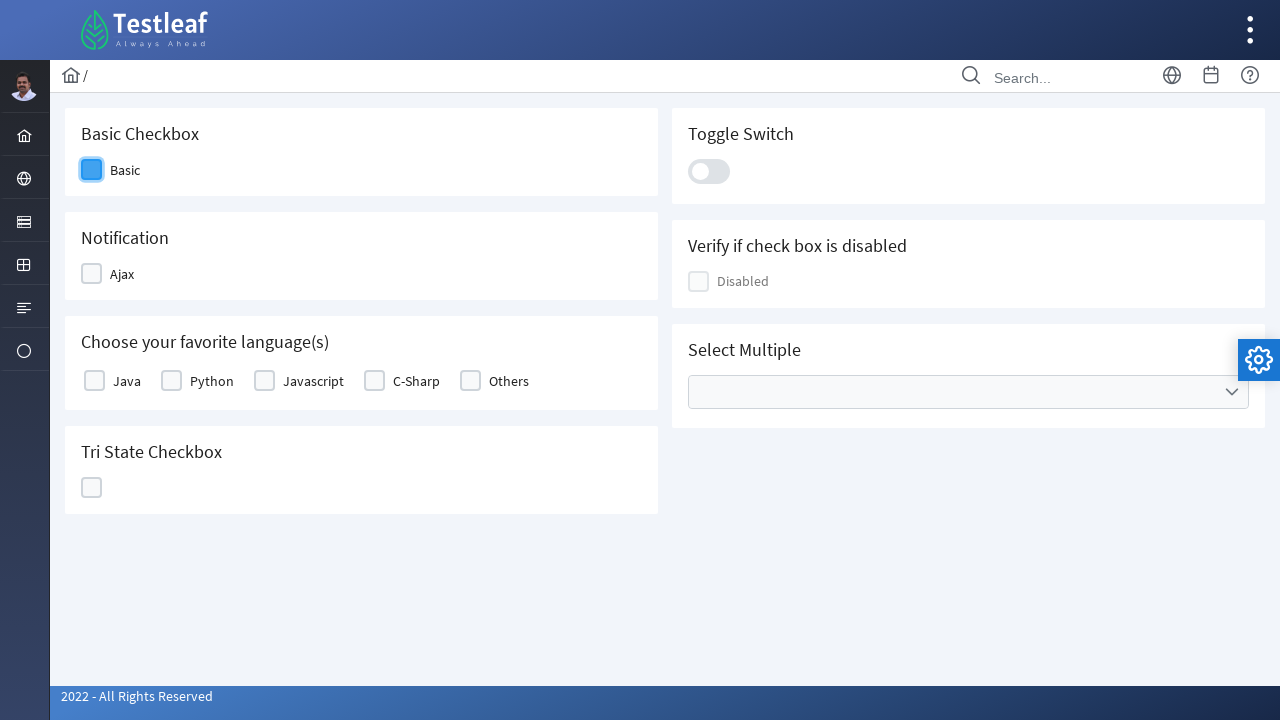

Clicked toggle switch at (709, 171) on .ui-toggleswitch-slider
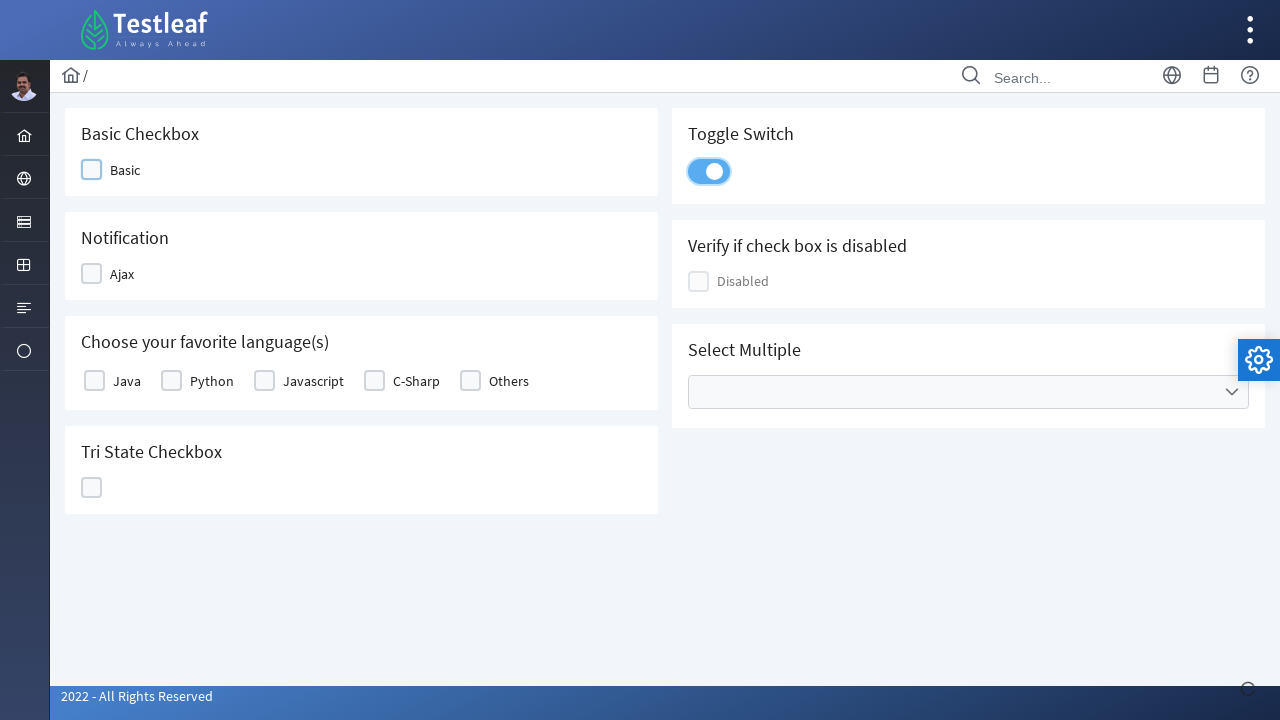

Growl notification appeared
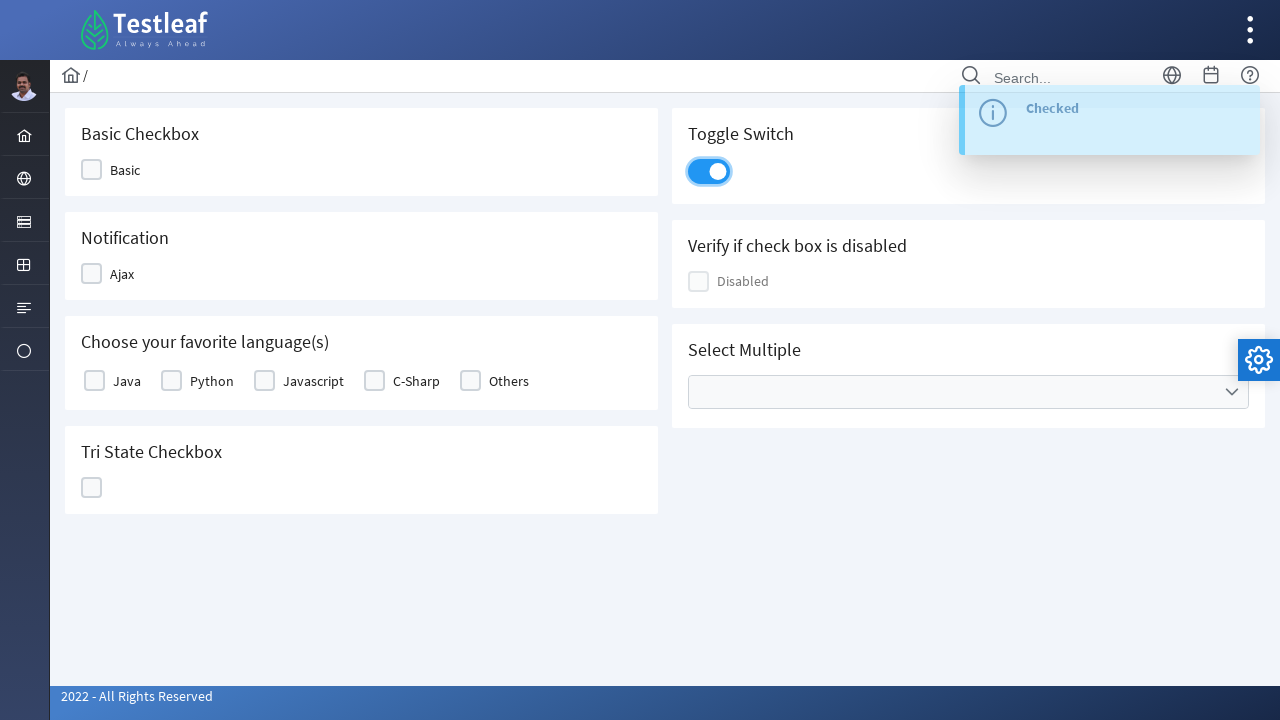

Retrieved growl notification text: Checked
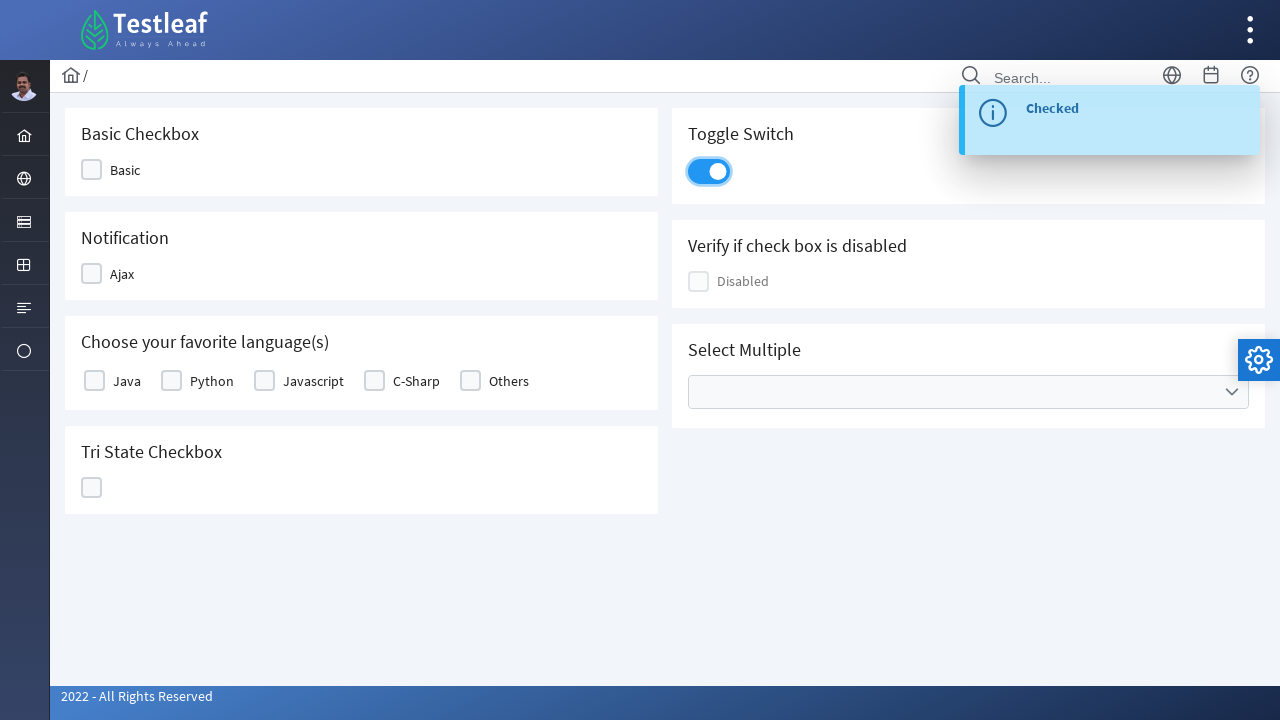

Growl notification disappeared
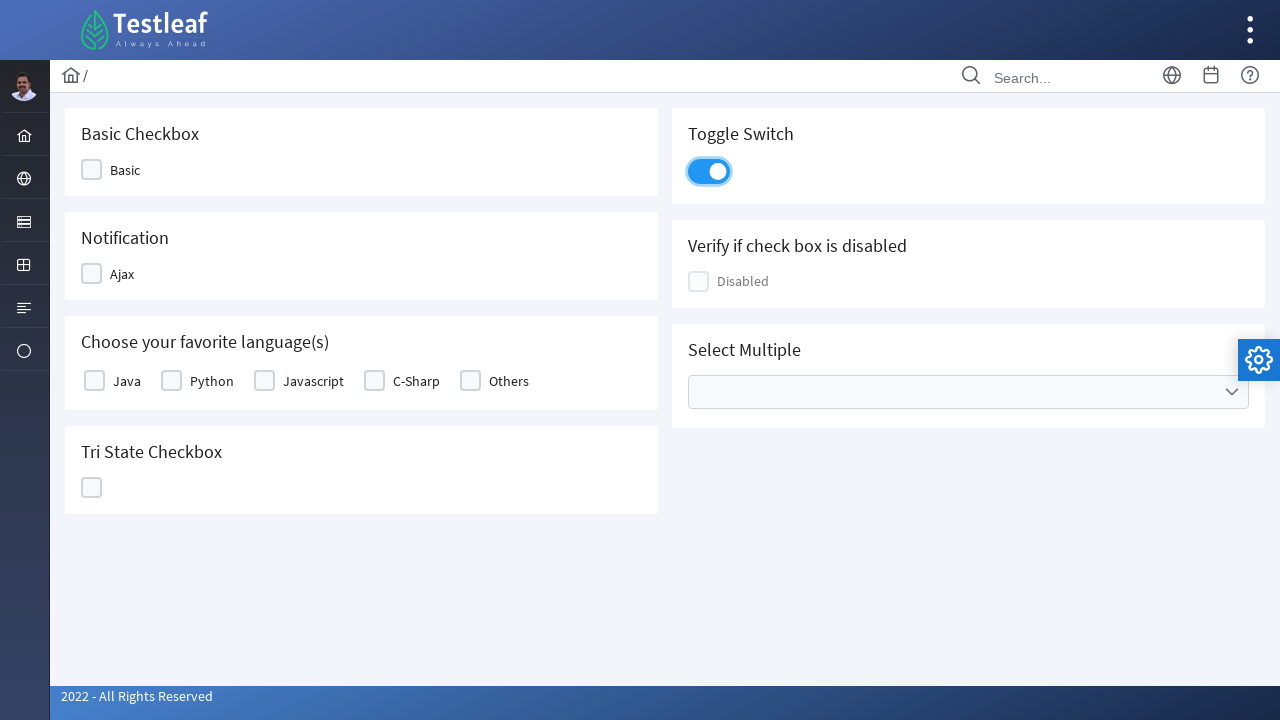

Clicked toggle switch again at (709, 171) on .ui-toggleswitch-slider
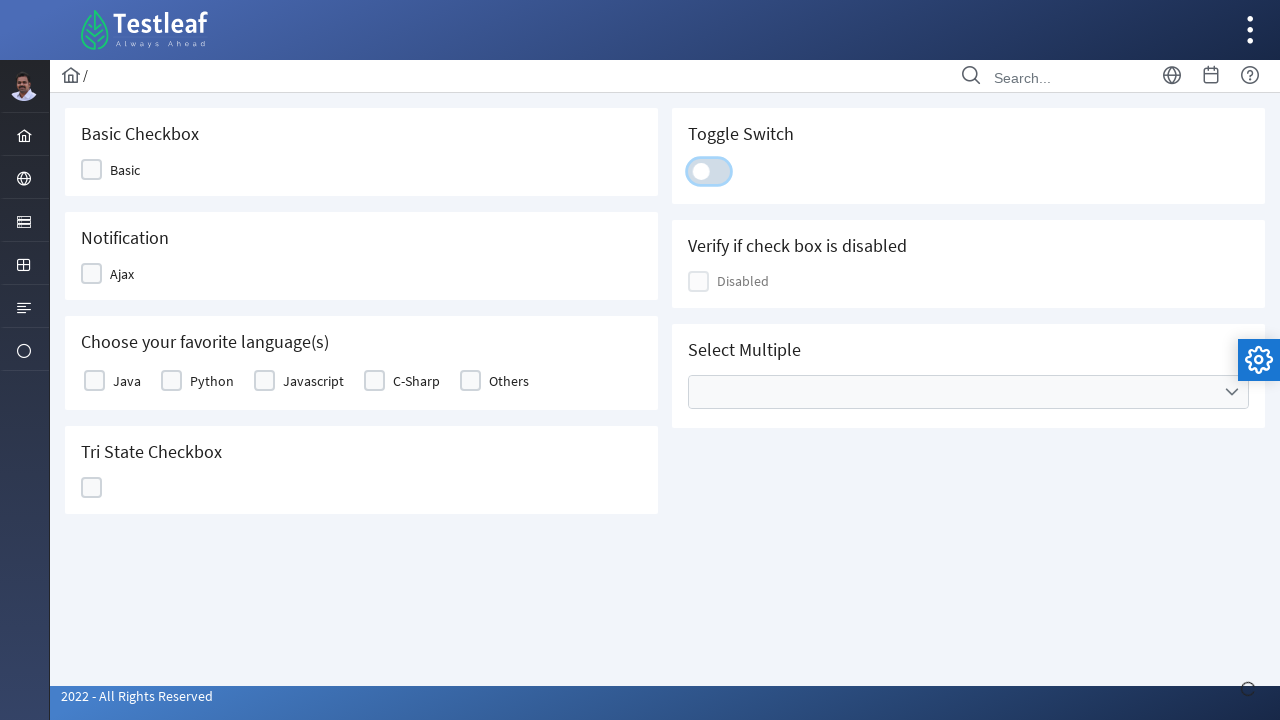

Located disabled checkbox element
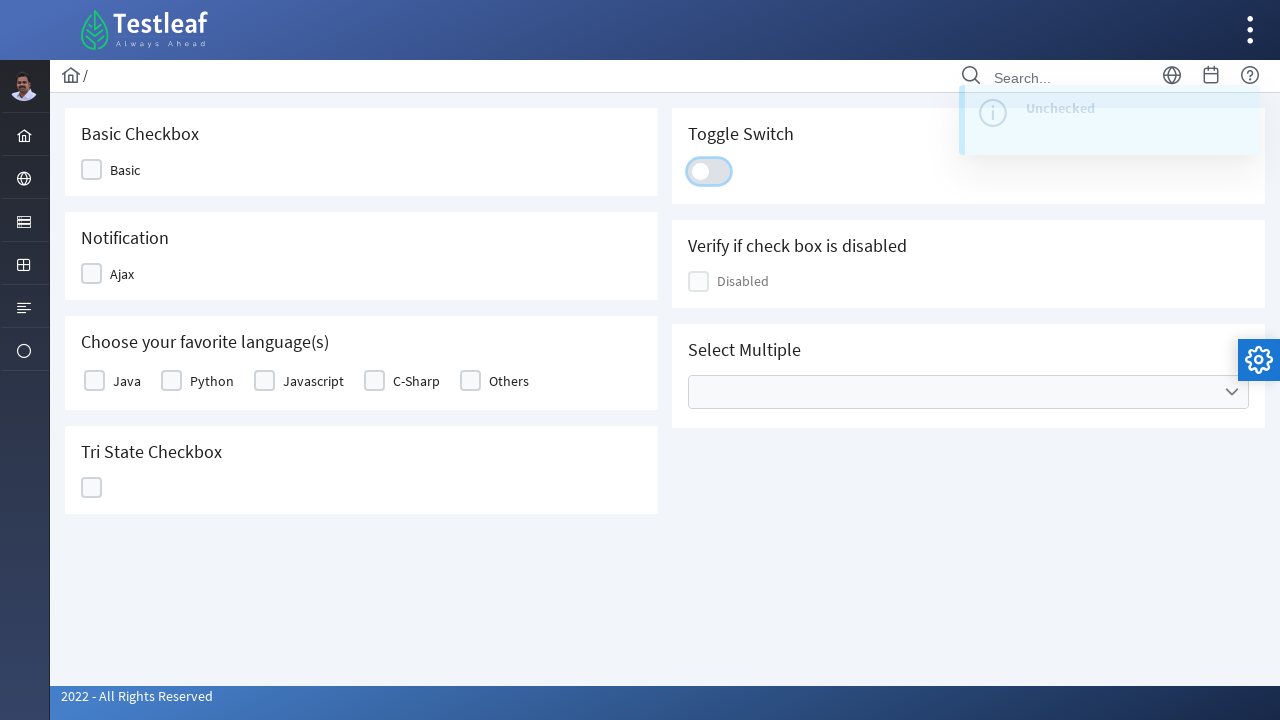

Retrieved checkbox class attribute: ui-chkbox-box ui-widget ui-corner-all ui-state-default ui-state-disabled ui-state-disabled
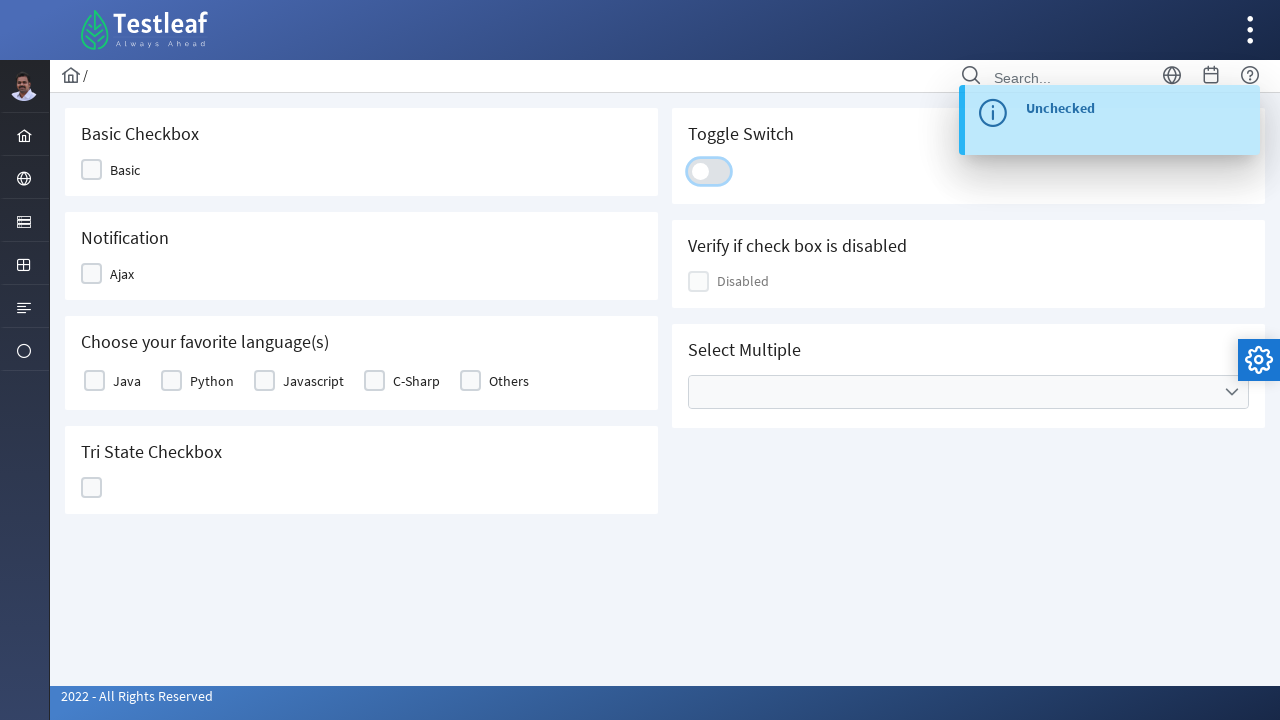

Checkbox is disabled, skipped clicking
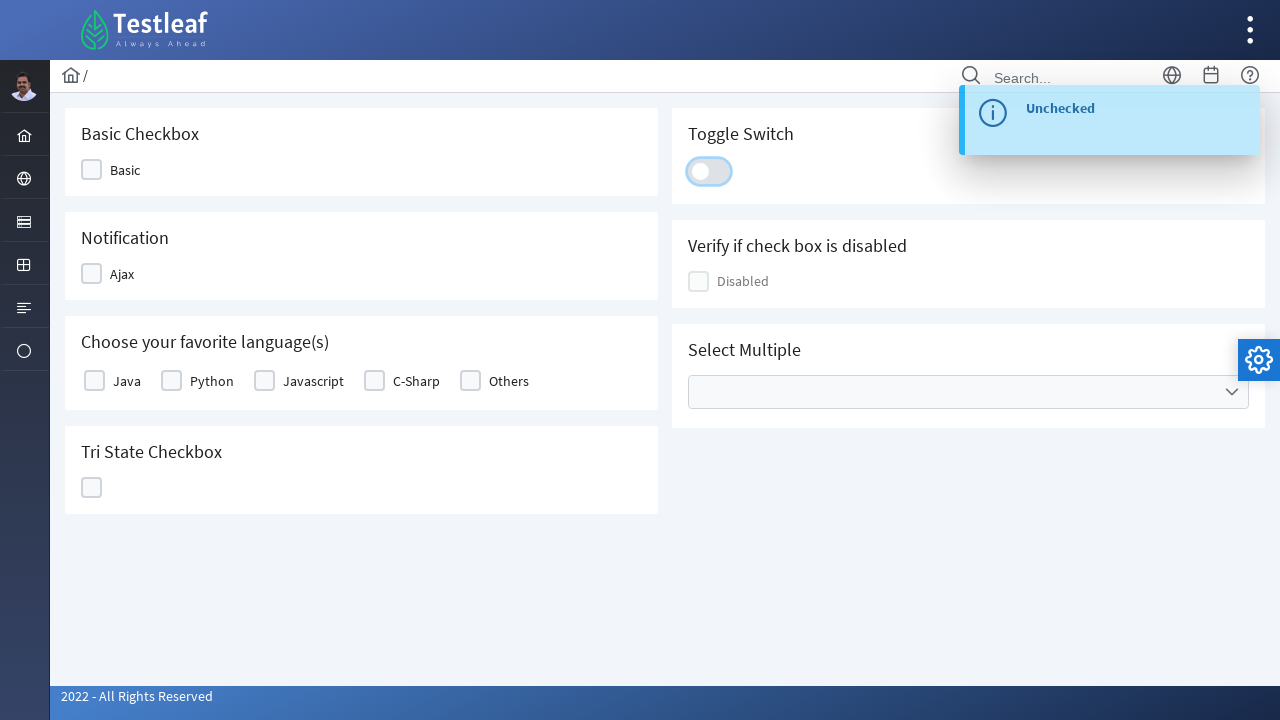

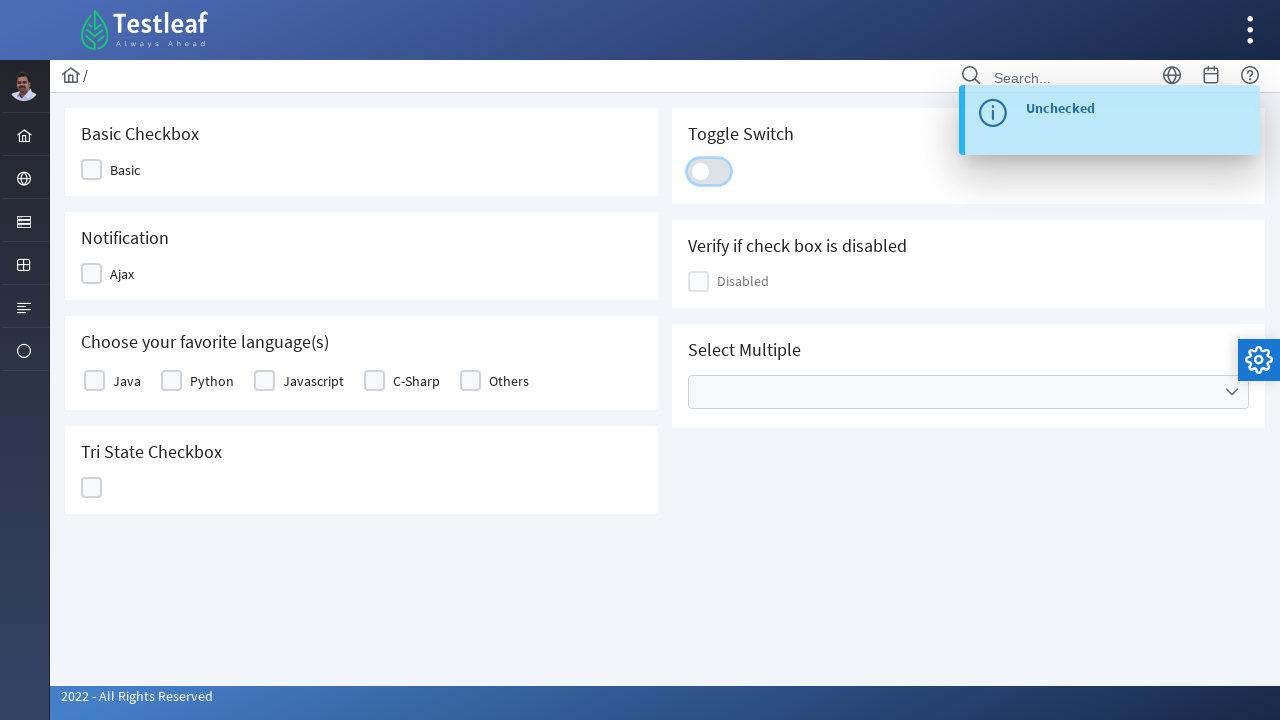